Tests dropdown functionality by selecting "Option 2" from the dropdown menu and verifying the selection

Starting URL: http://the-internet.herokuapp.com/dropdown

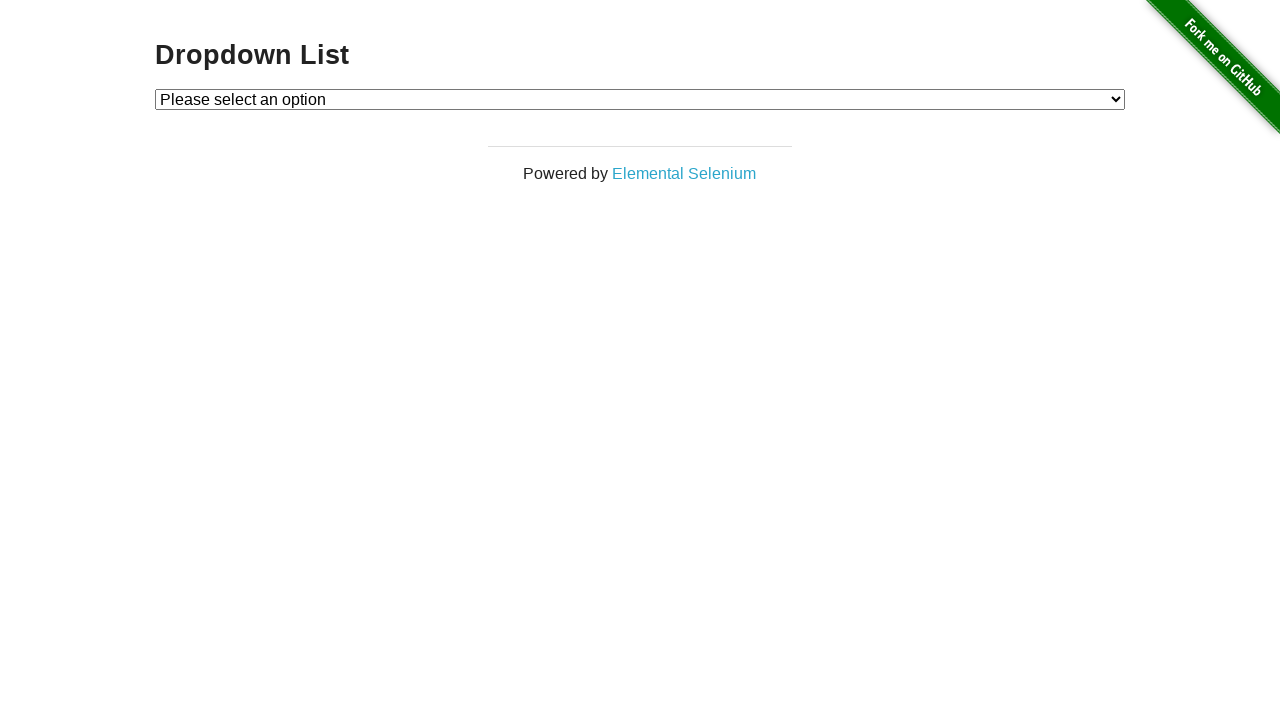

Selected 'Option 2' from the dropdown menu on #dropdown
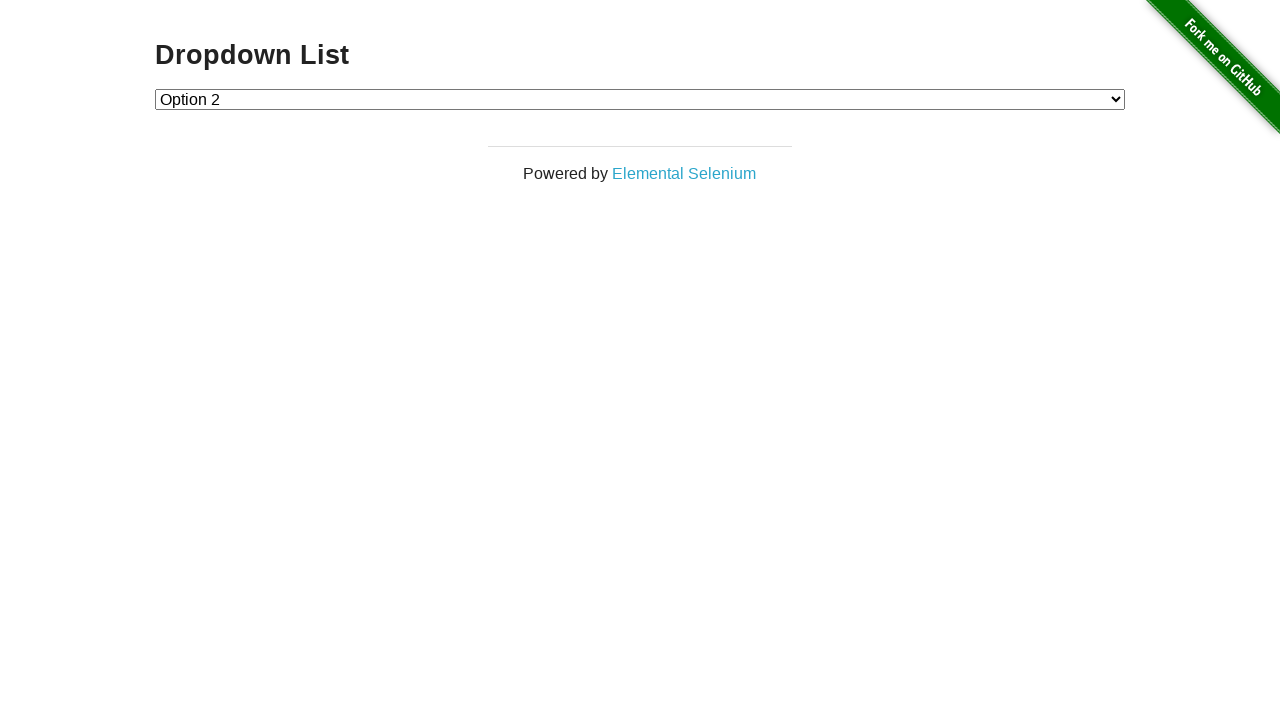

Retrieved the selected dropdown value
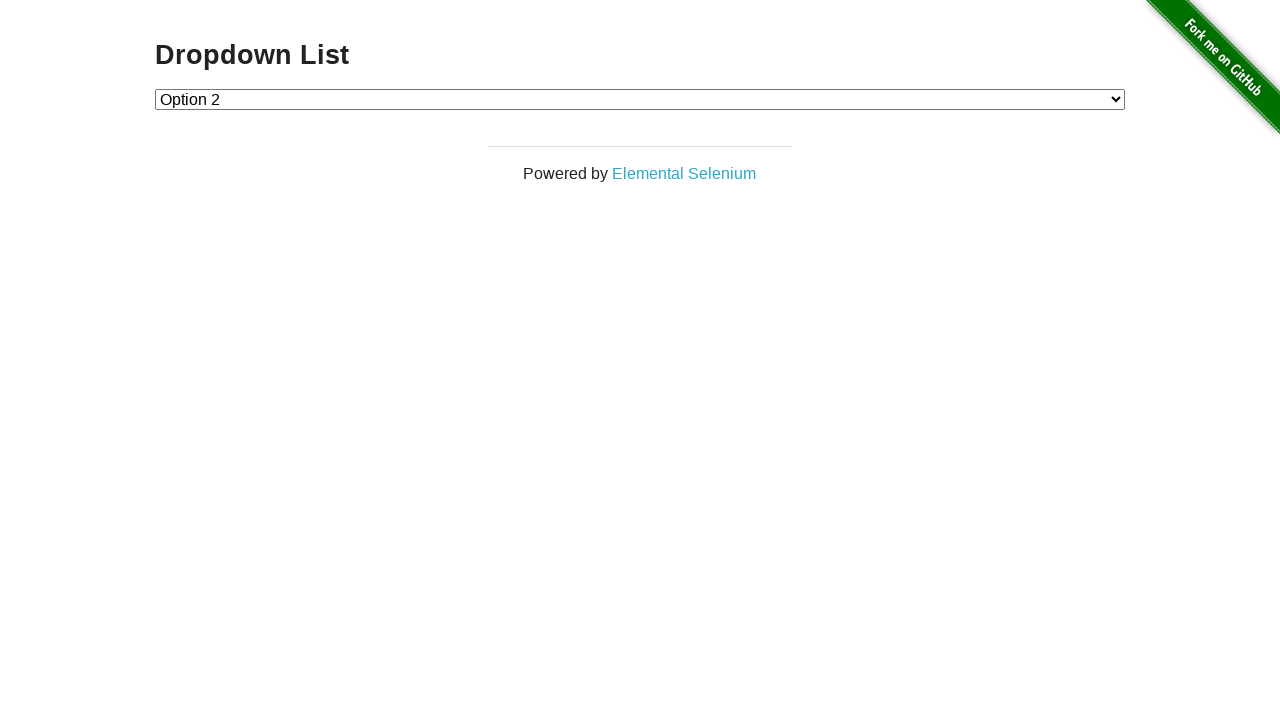

Verified that the selected value equals '2'
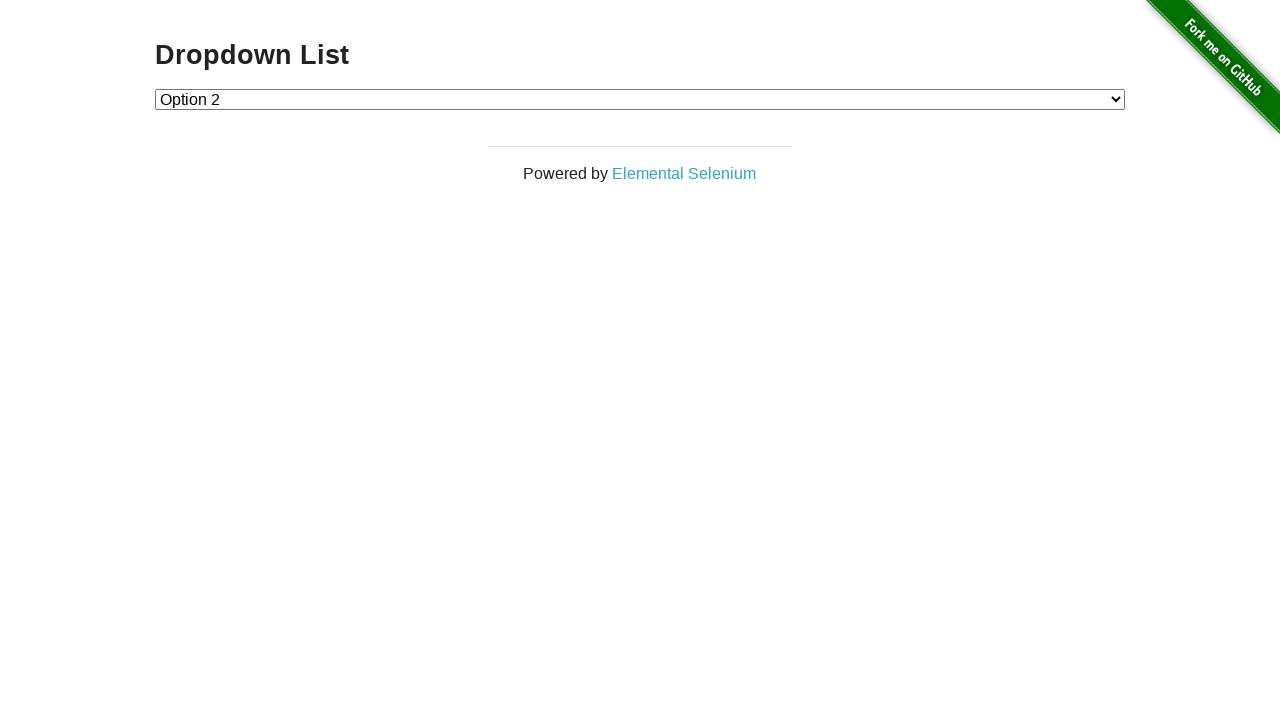

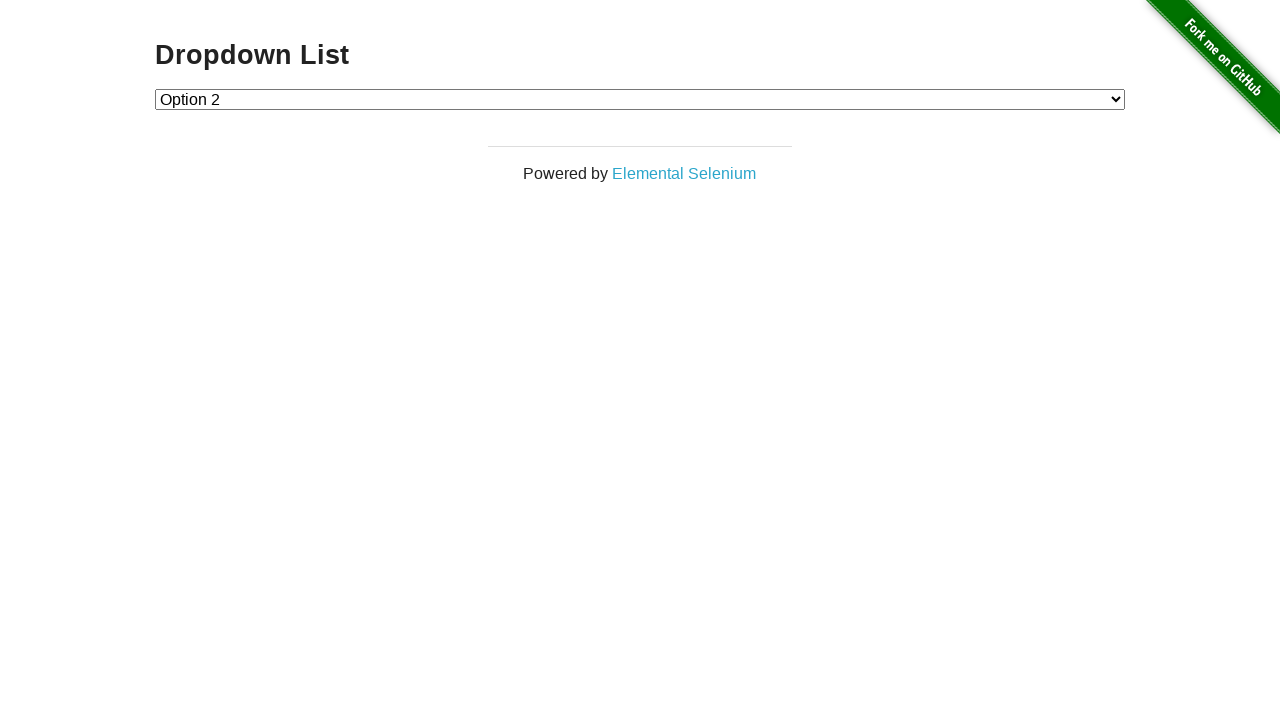